Tests a registration form by filling in first name, last name, and email fields, then clicking submit and verifying the success message appears.

Starting URL: http://suninjuly.github.io/registration1.html

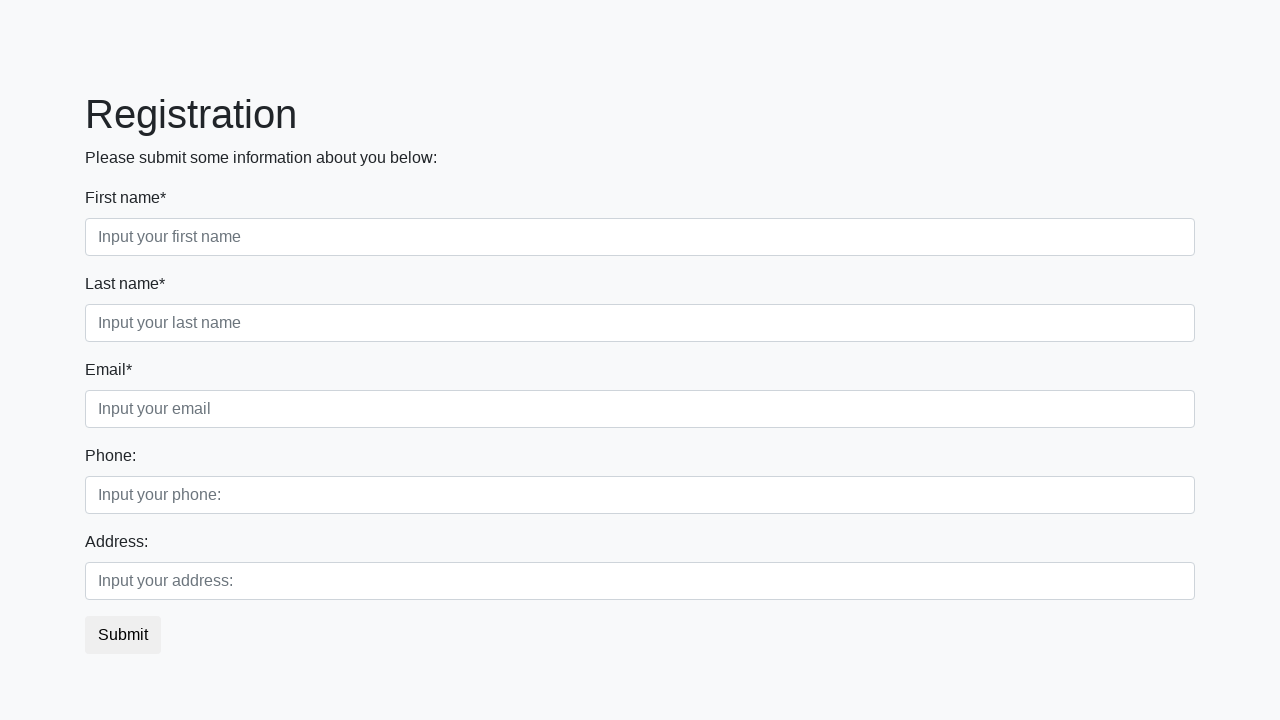

Filled first name field with 'Ivan' on .form-control.first
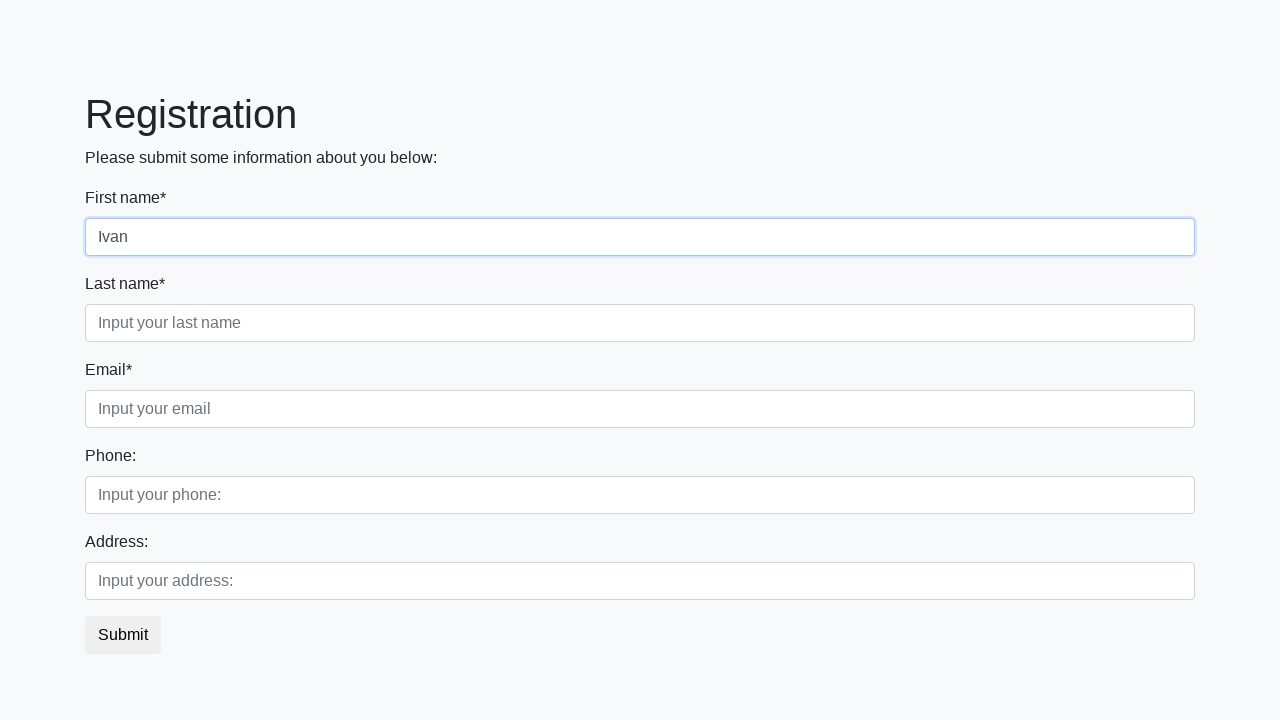

Filled last name field with 'Petrov' on .form-control.second
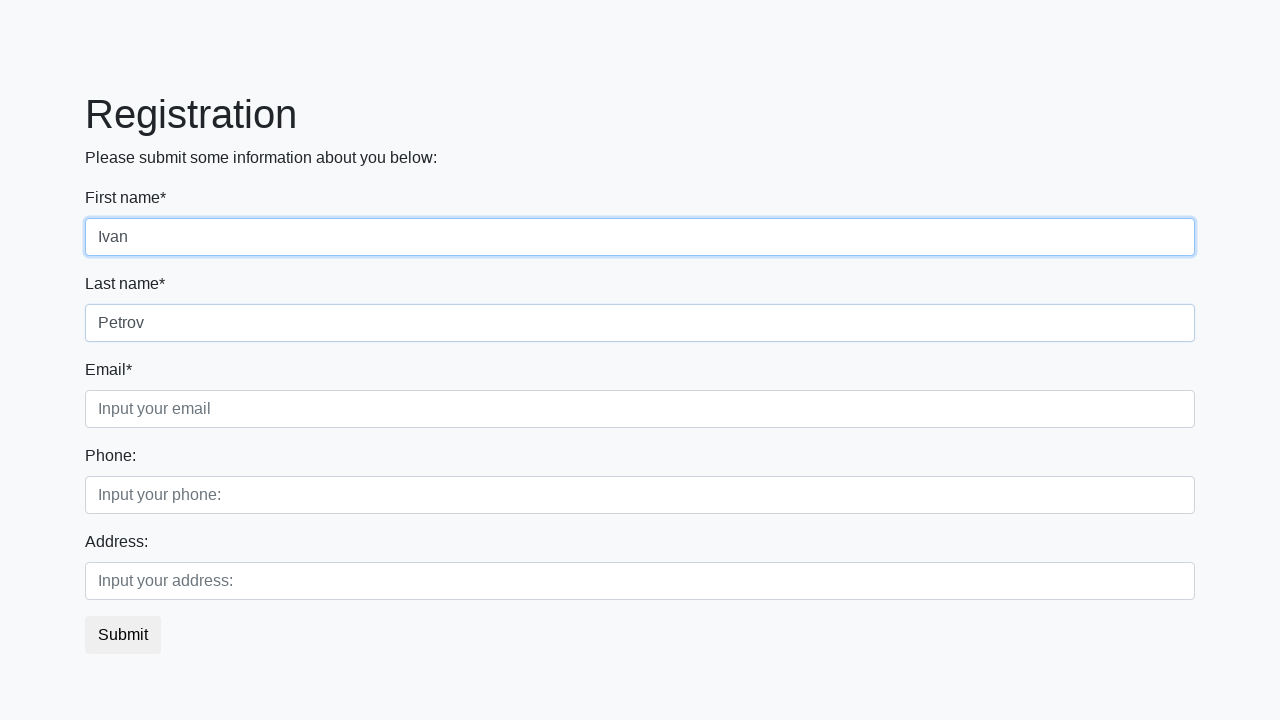

Filled email field with 'petrov@gmail.com' on .form-control.third
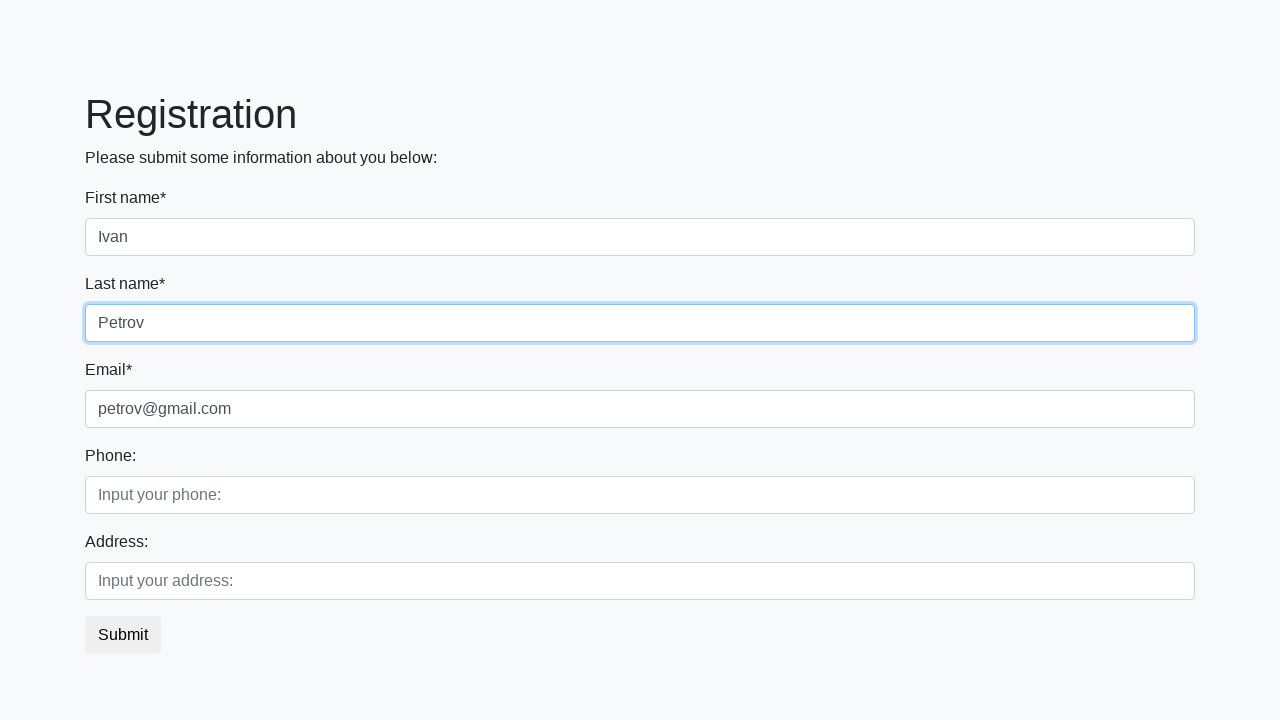

Clicked submit button at (123, 635) on button.btn
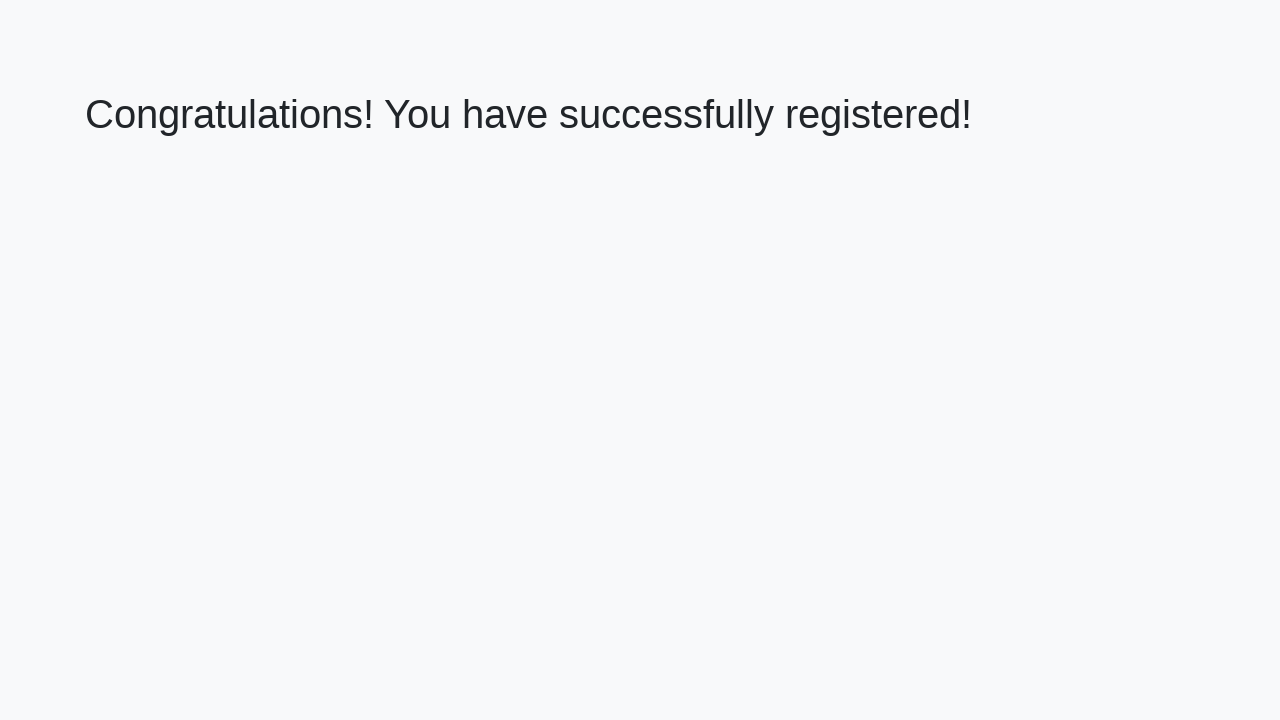

Success message heading loaded
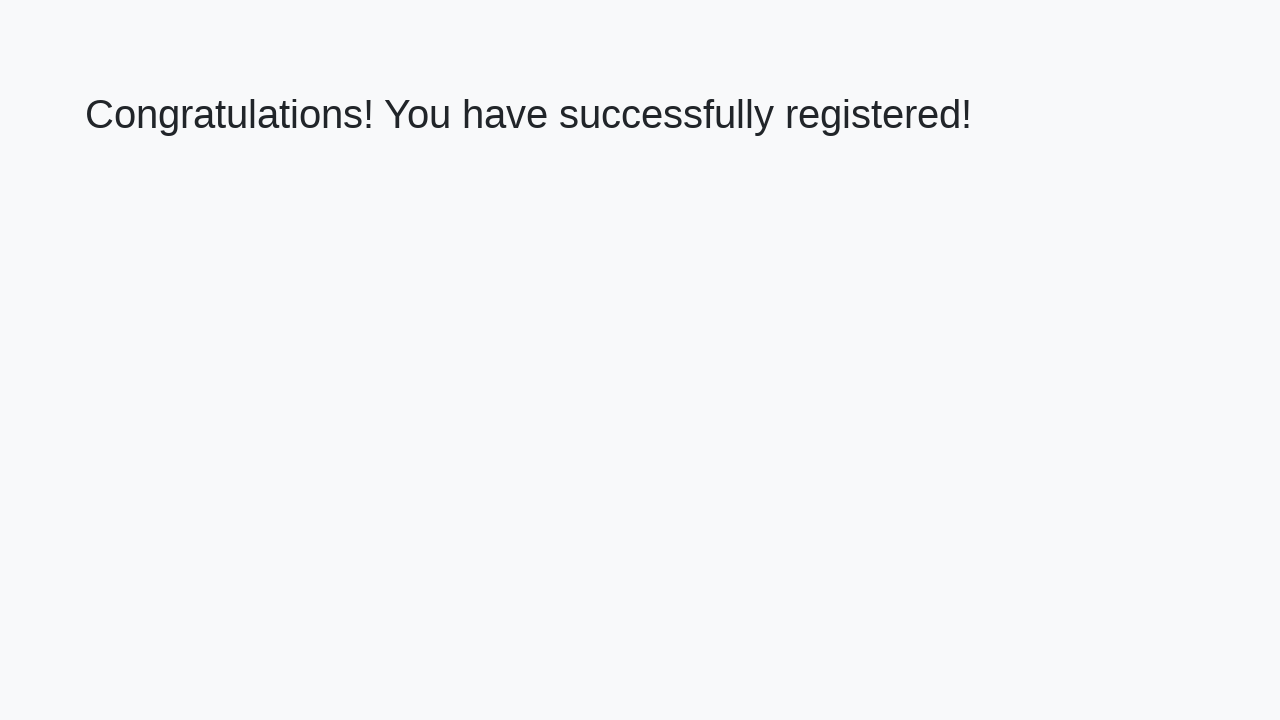

Retrieved success message text
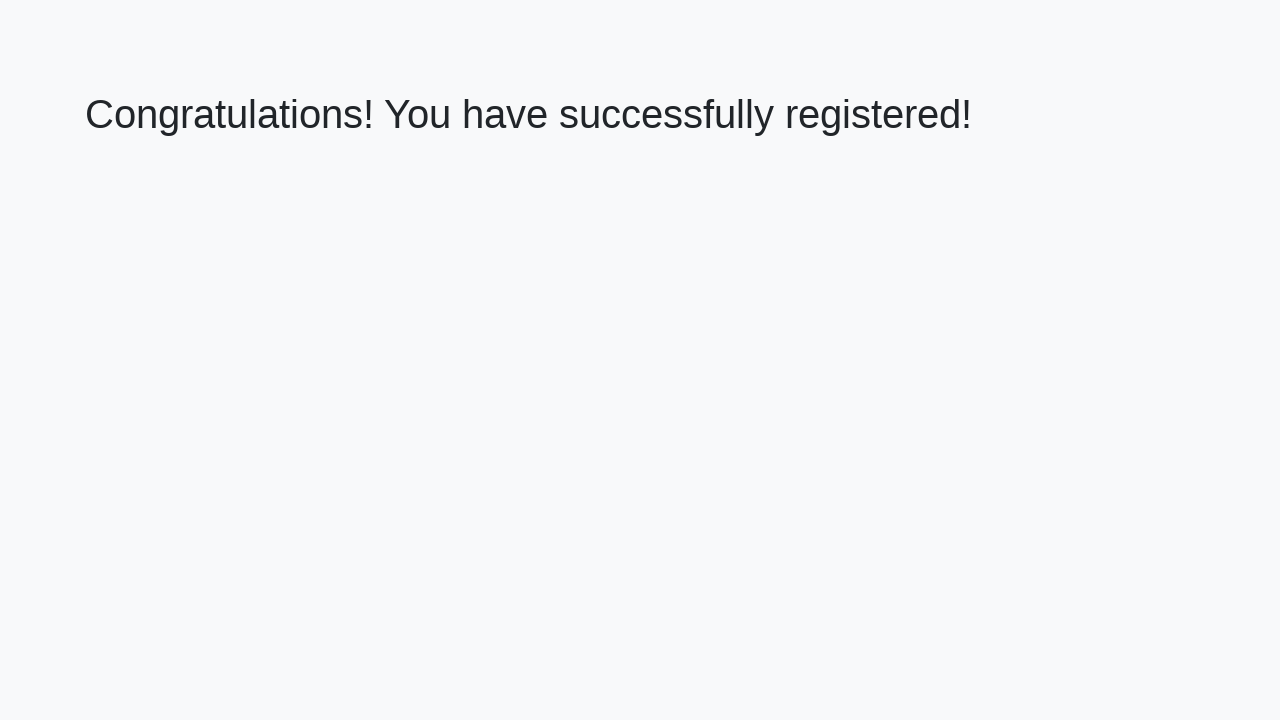

Verified success message: 'Congratulations! You have successfully registered!'
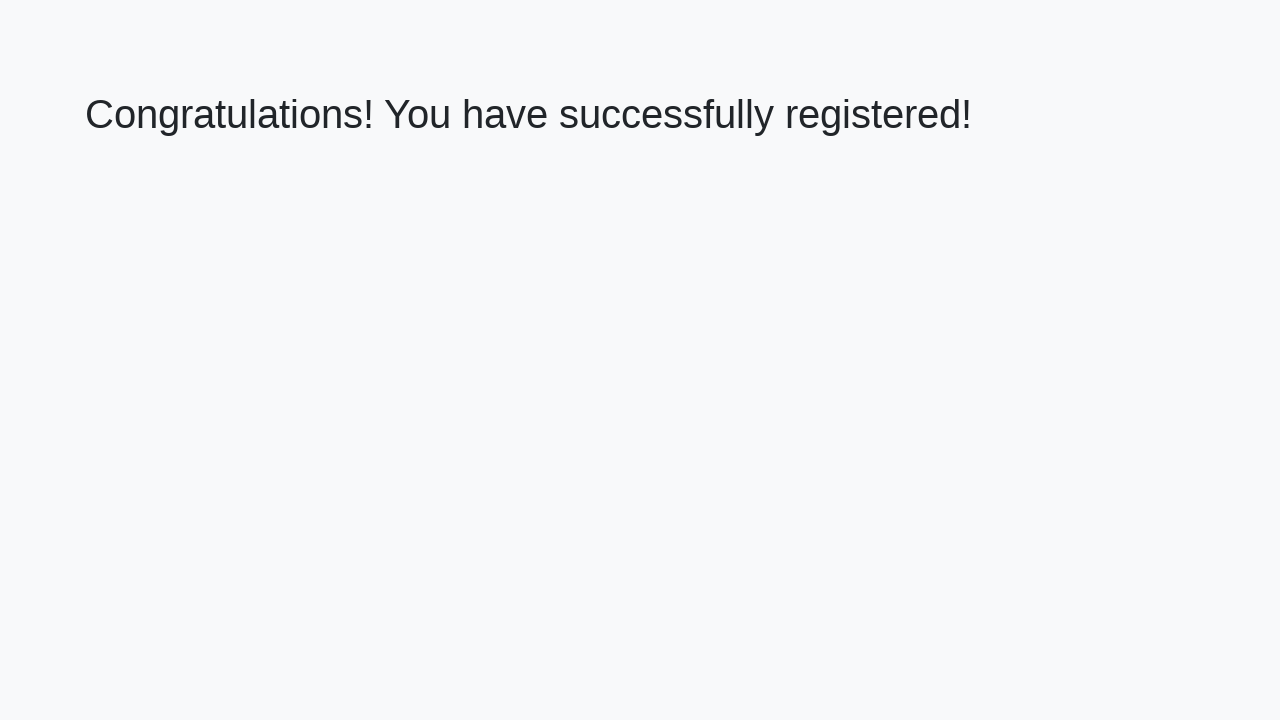

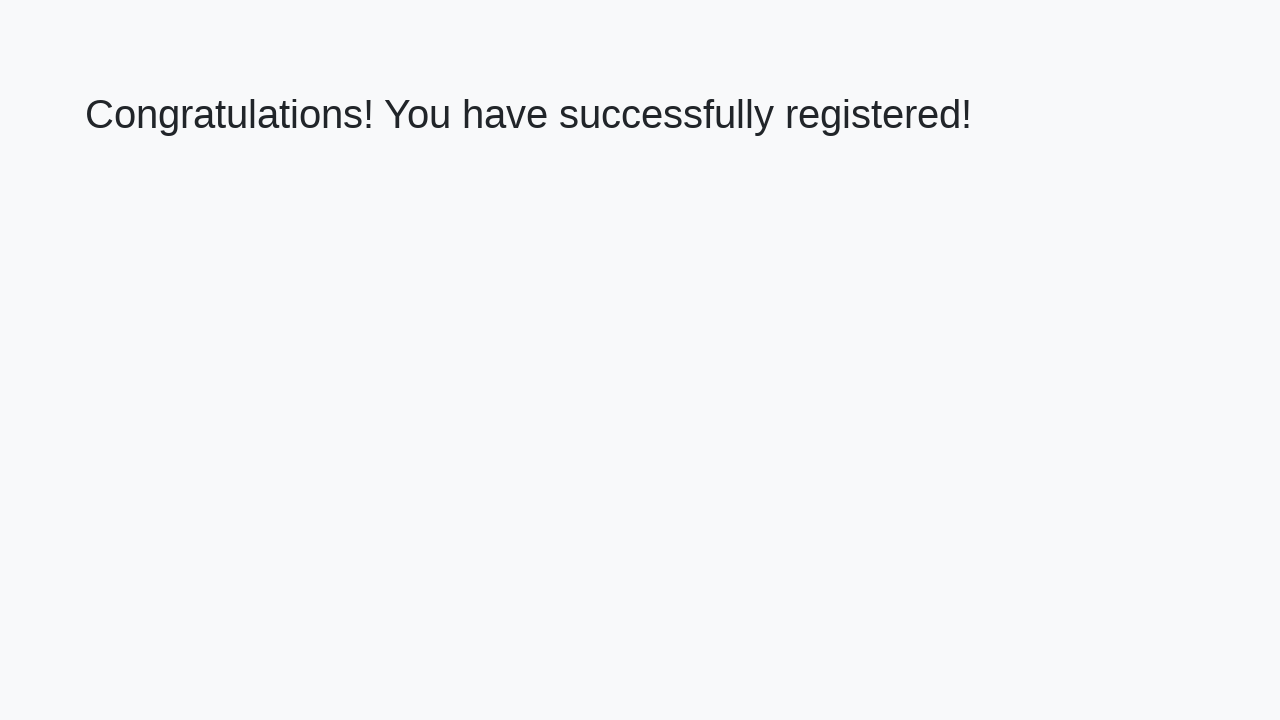